Tests dropdown selection by clicking a day of the week dropdown and selecting 'Martes'

Starting URL: https://thefreerangetester.github.io/sandbox-automation-testing/

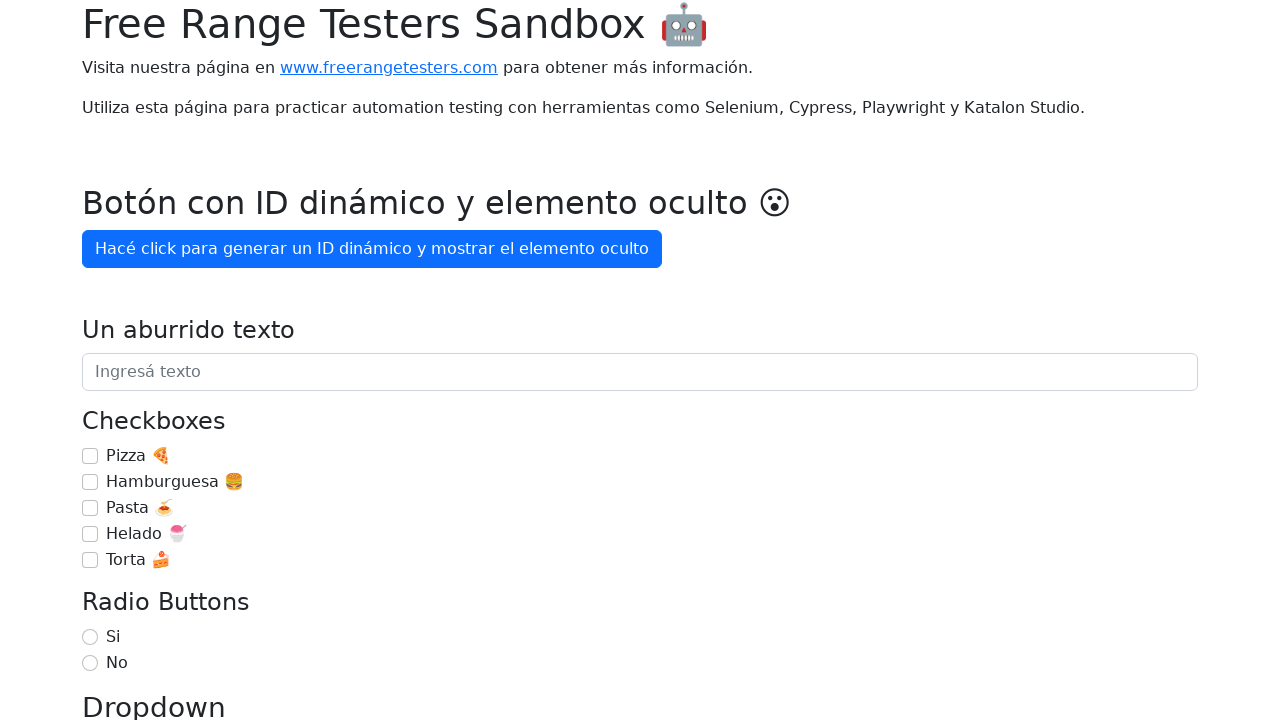

Clicked 'Día de la semana' dropdown button at (171, 360) on internal:role=button[name="Día de la semana"i]
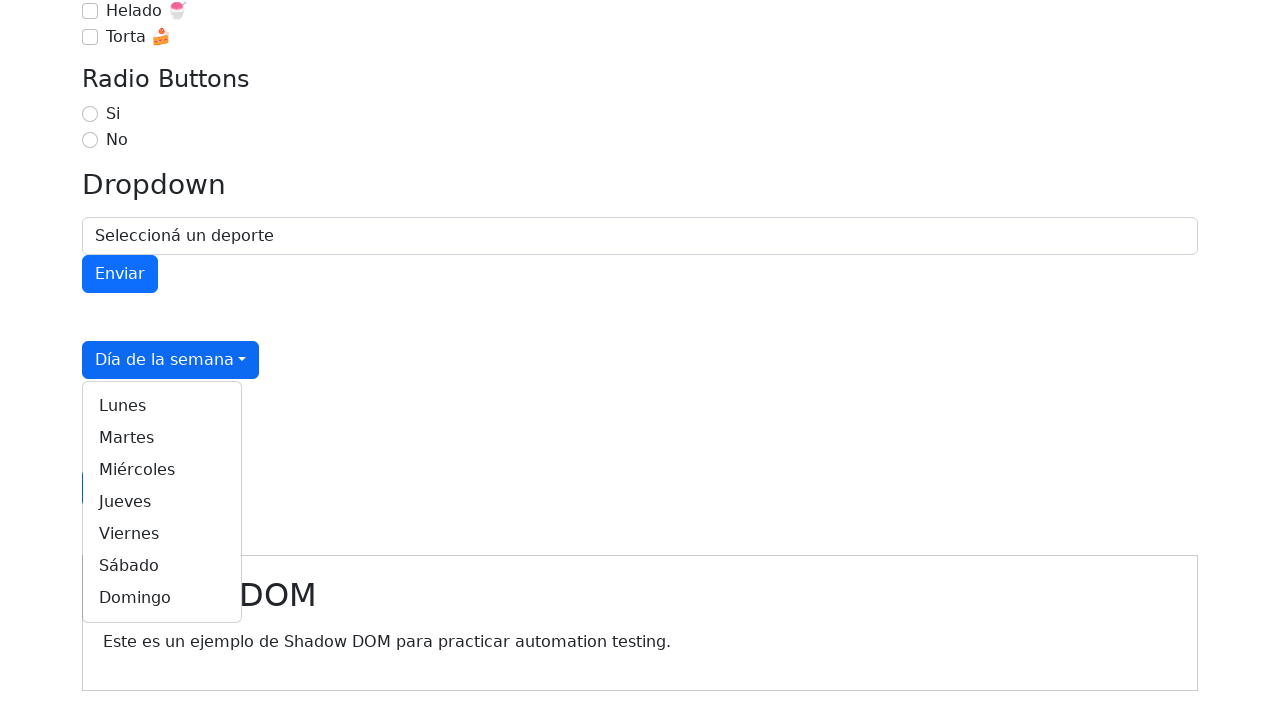

Selected 'Martes' from the day of week dropdown at (162, 438) on internal:role=link[name="Martes"i]
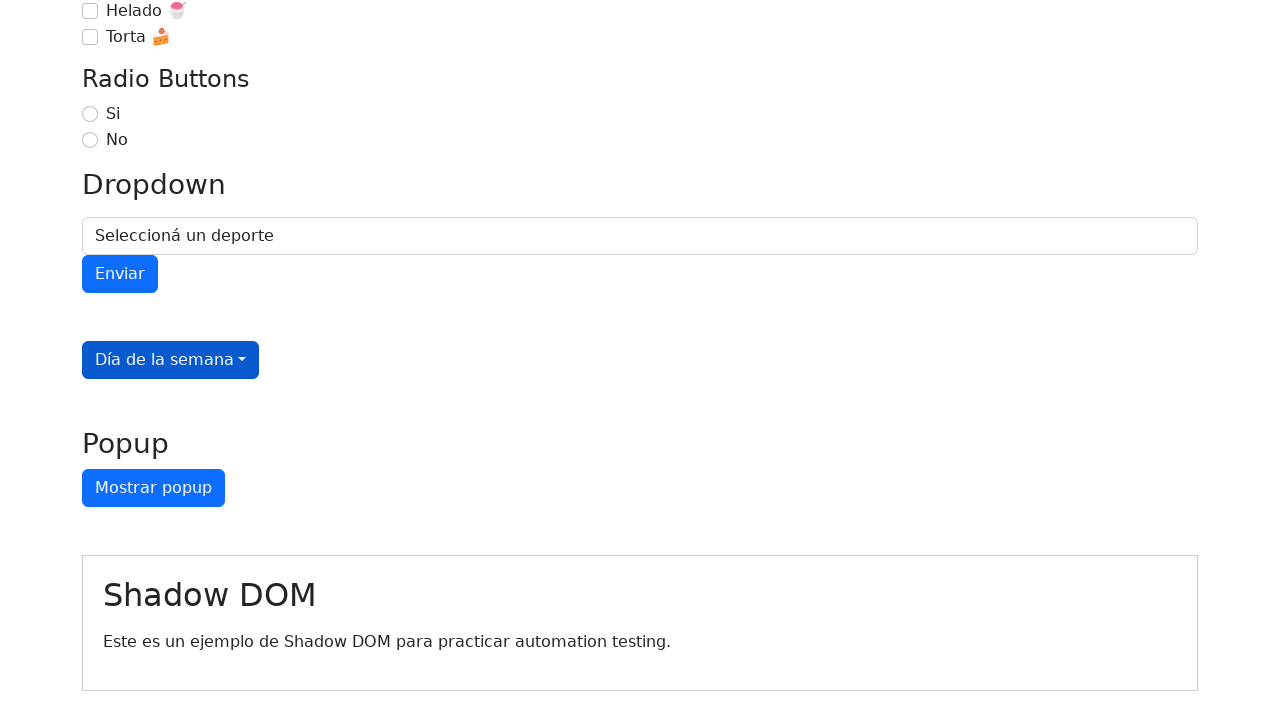

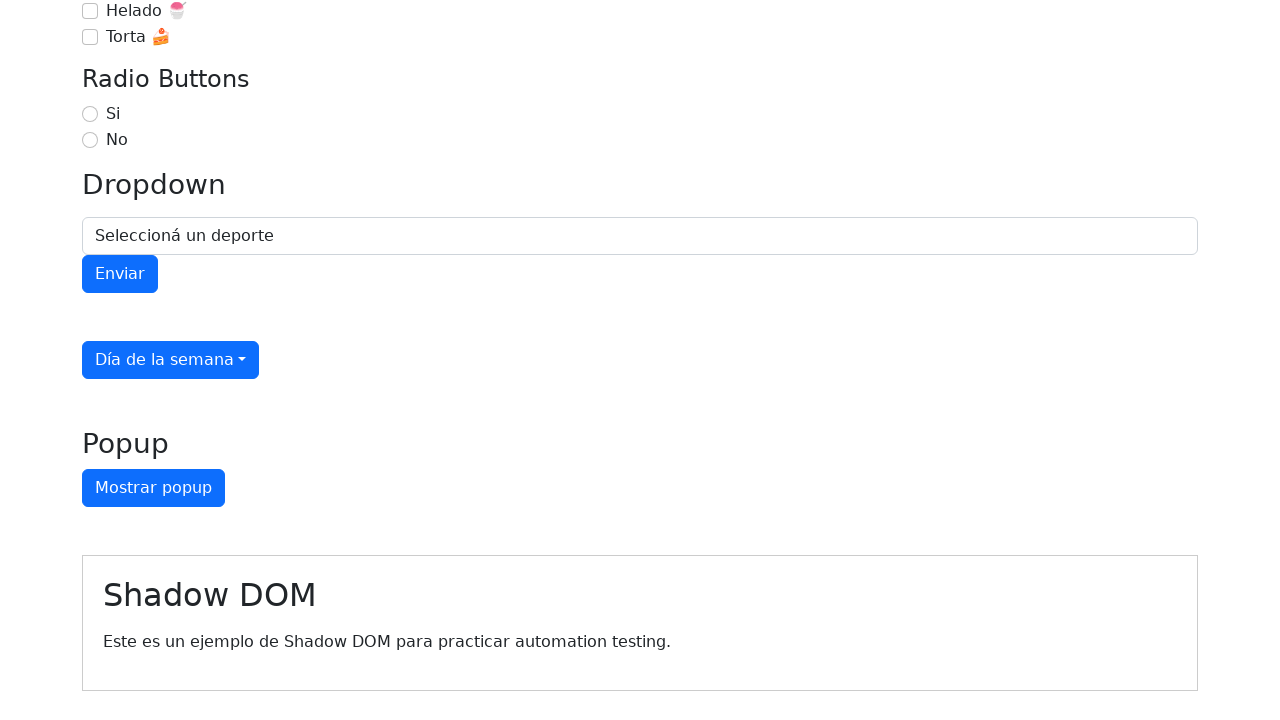